Navigates to the Pluralsight homepage and waits for the page to load

Starting URL: https://www.pluralsight.com/

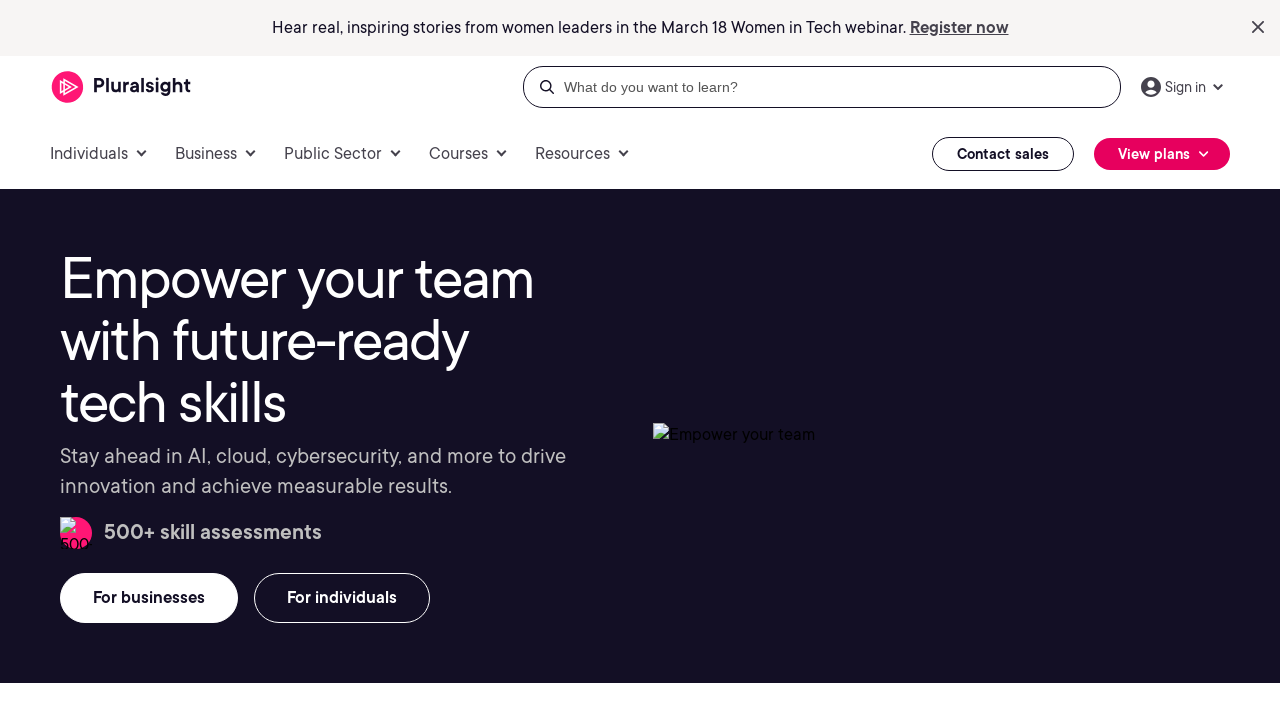

Waited for page to fully load (networkidle state reached)
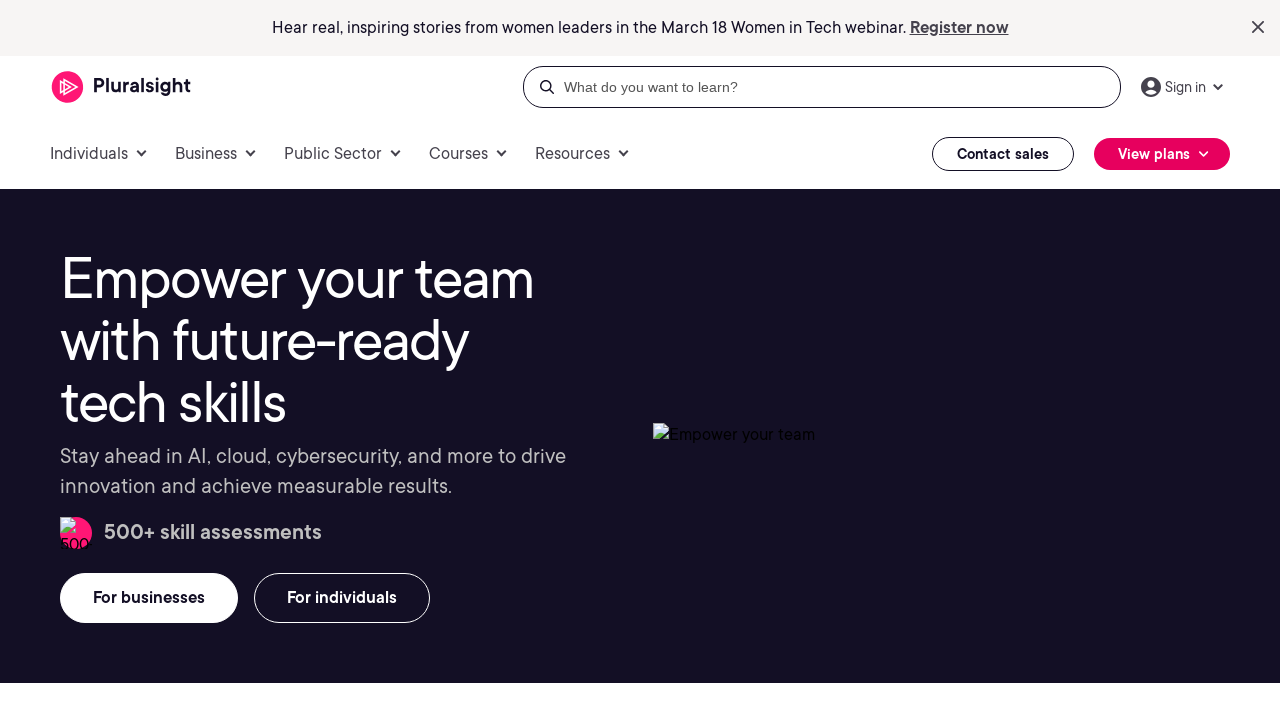

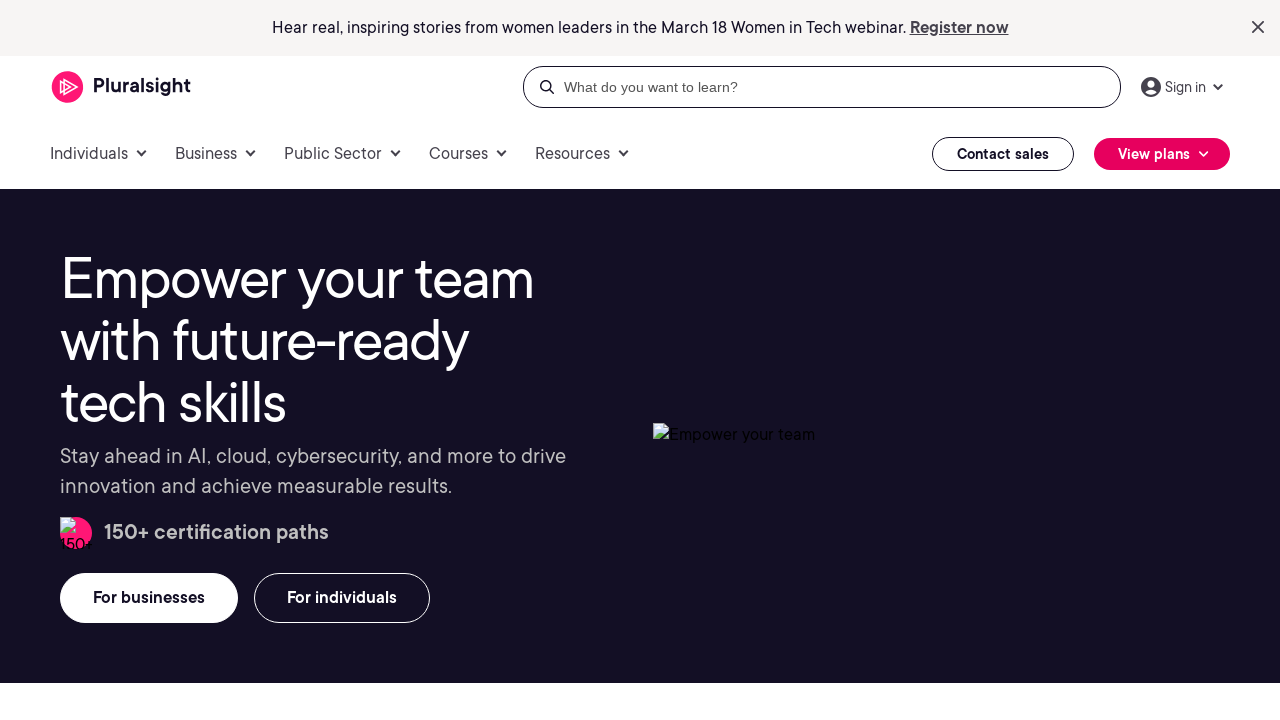